Navigates to Laravel website and verifies the URL contains "laravel.com"

Starting URL: https://laravel.com

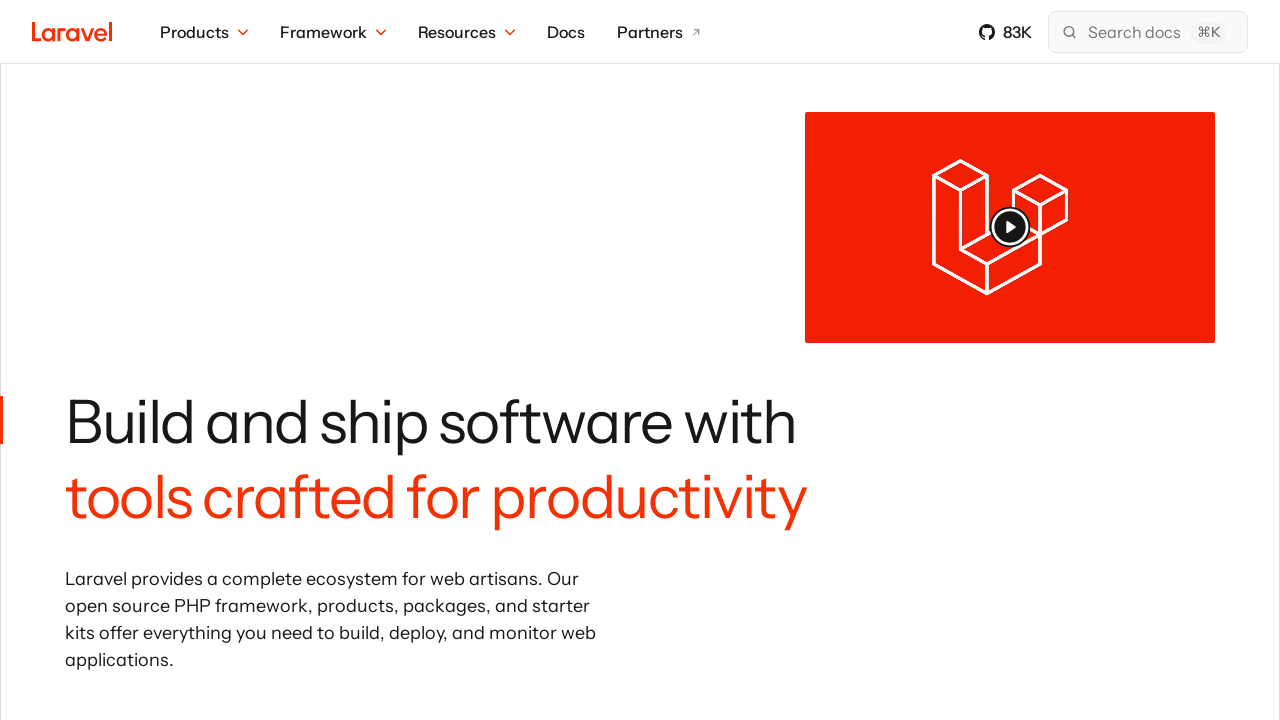

Waited for page to reach domcontentloaded state
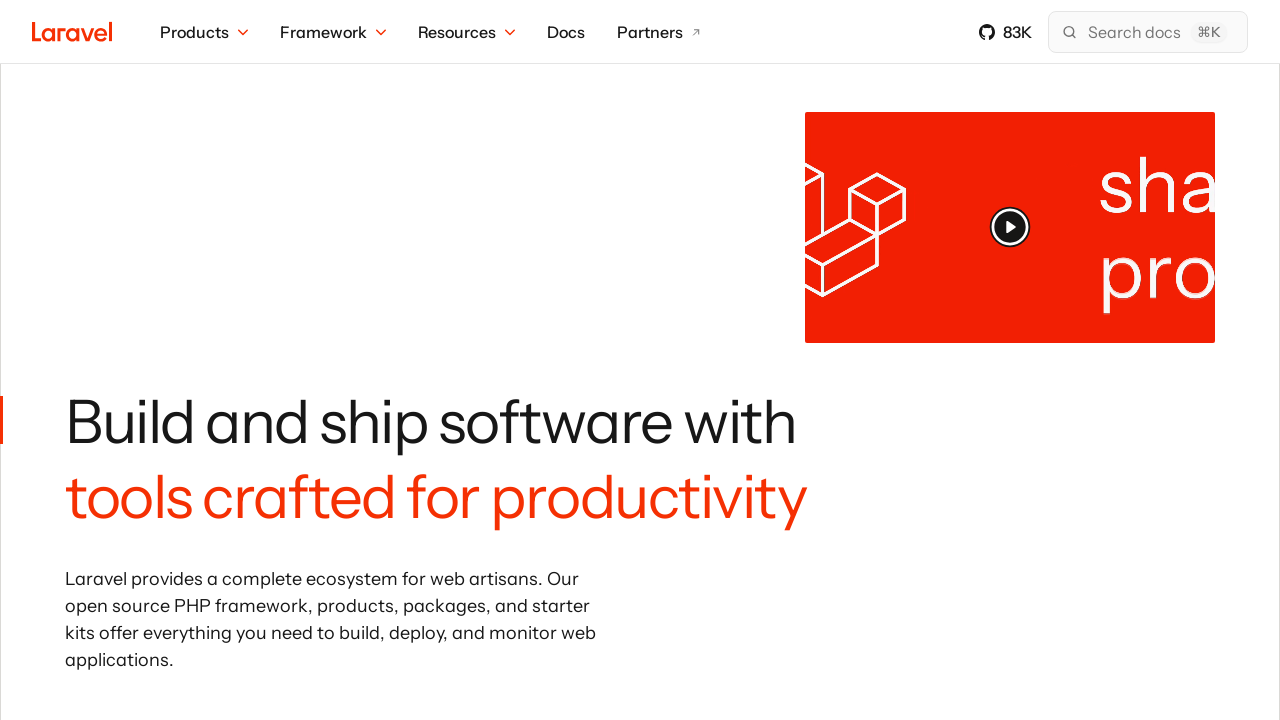

Verified URL contains 'laravel.com'
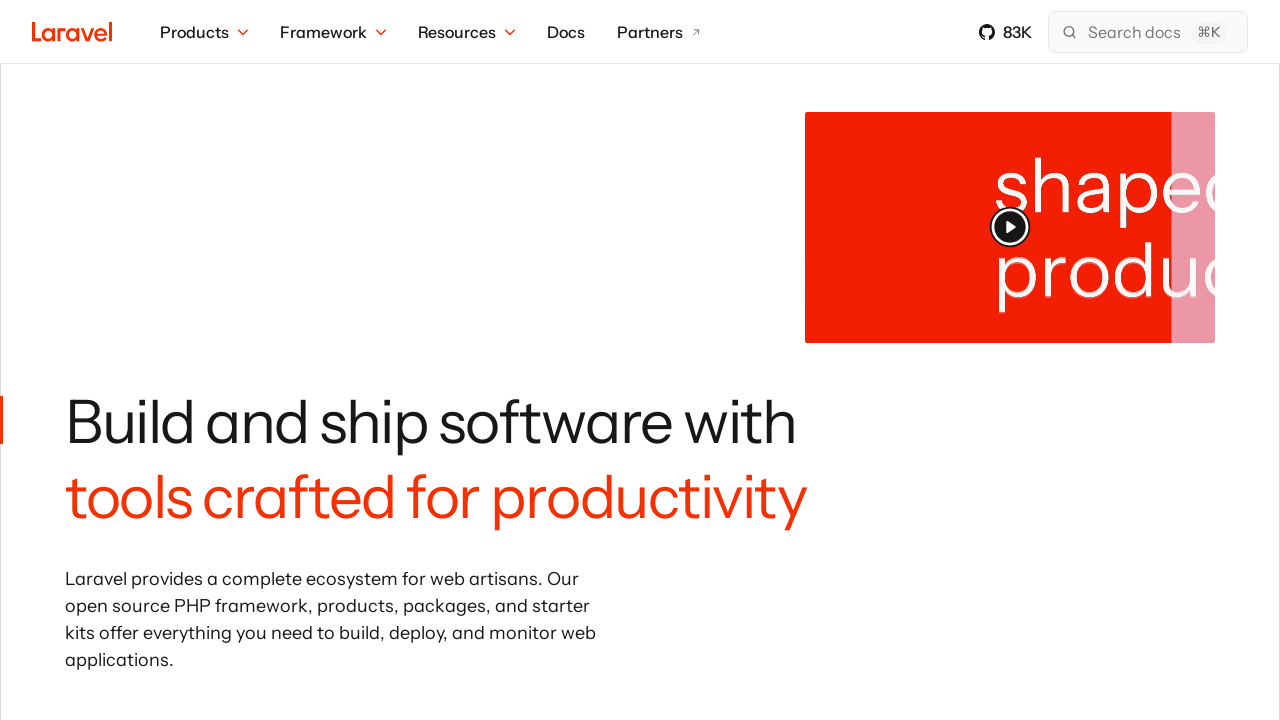

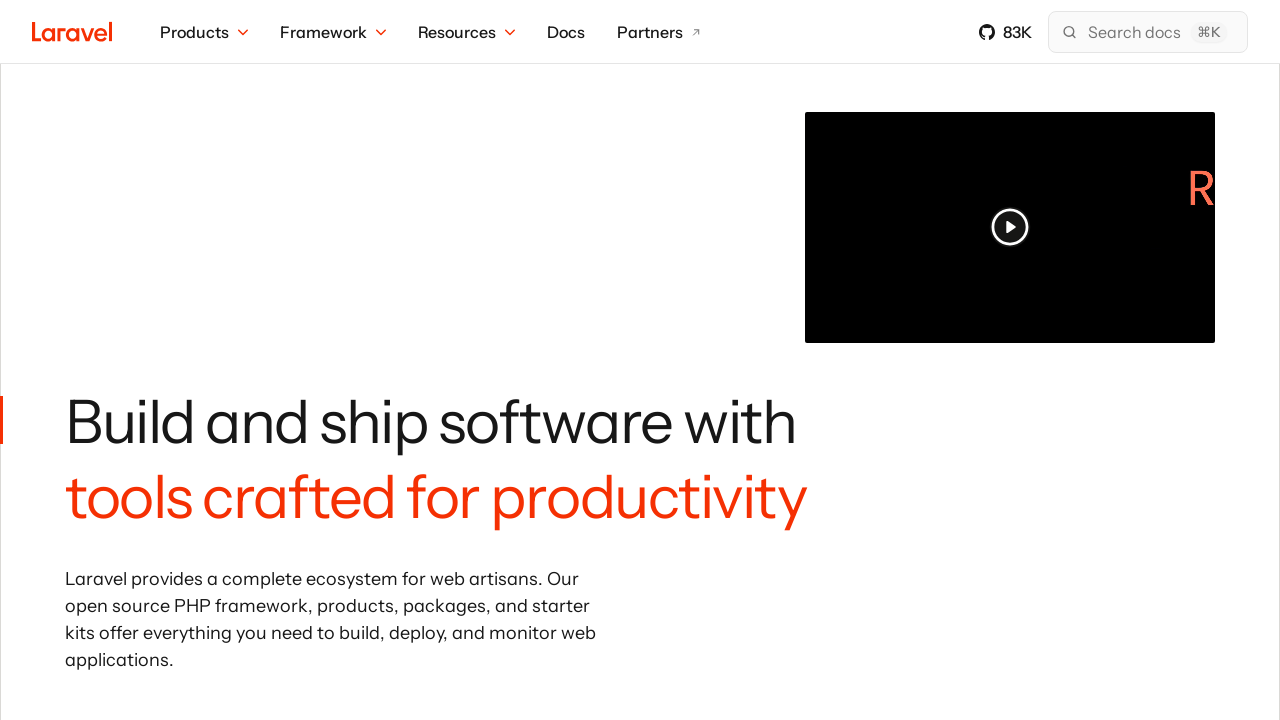